Navigates to the OrangeHRM demo site and retrieves the class attribute value of the login button element to verify its presence and attributes.

Starting URL: https://opensource-demo.orangehrmlive.com/

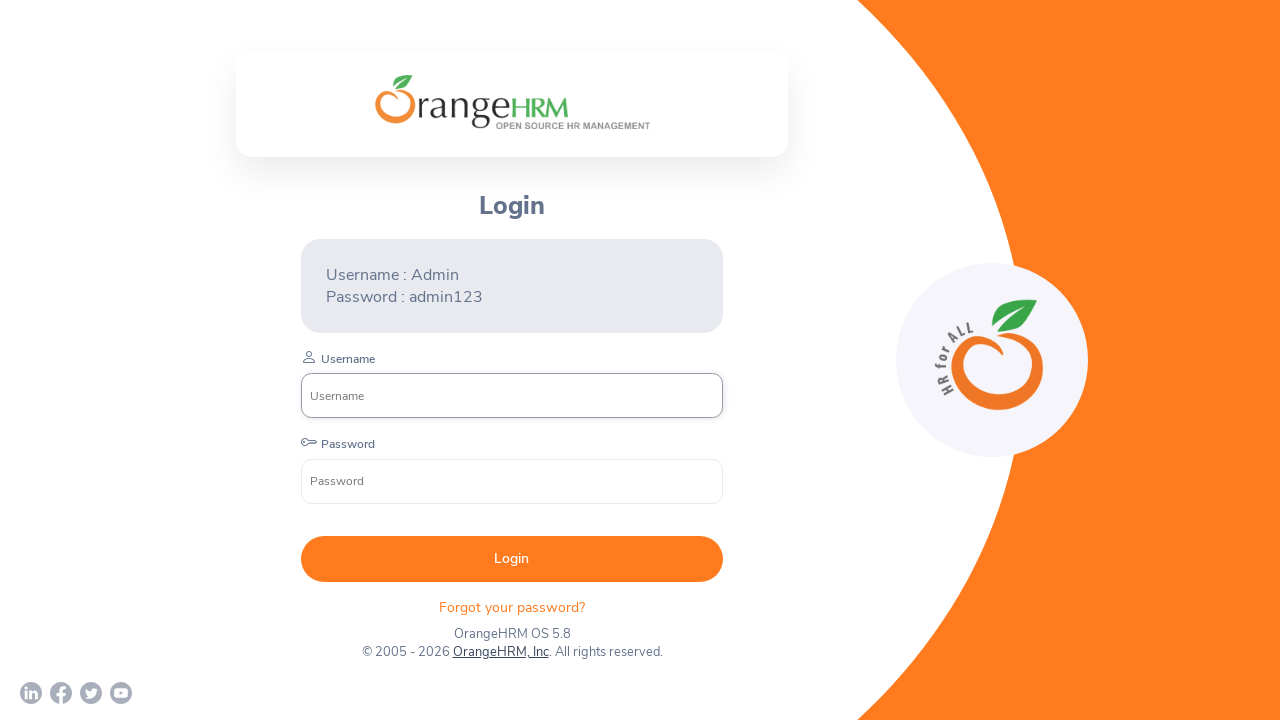

Login button became visible on OrangeHRM demo site
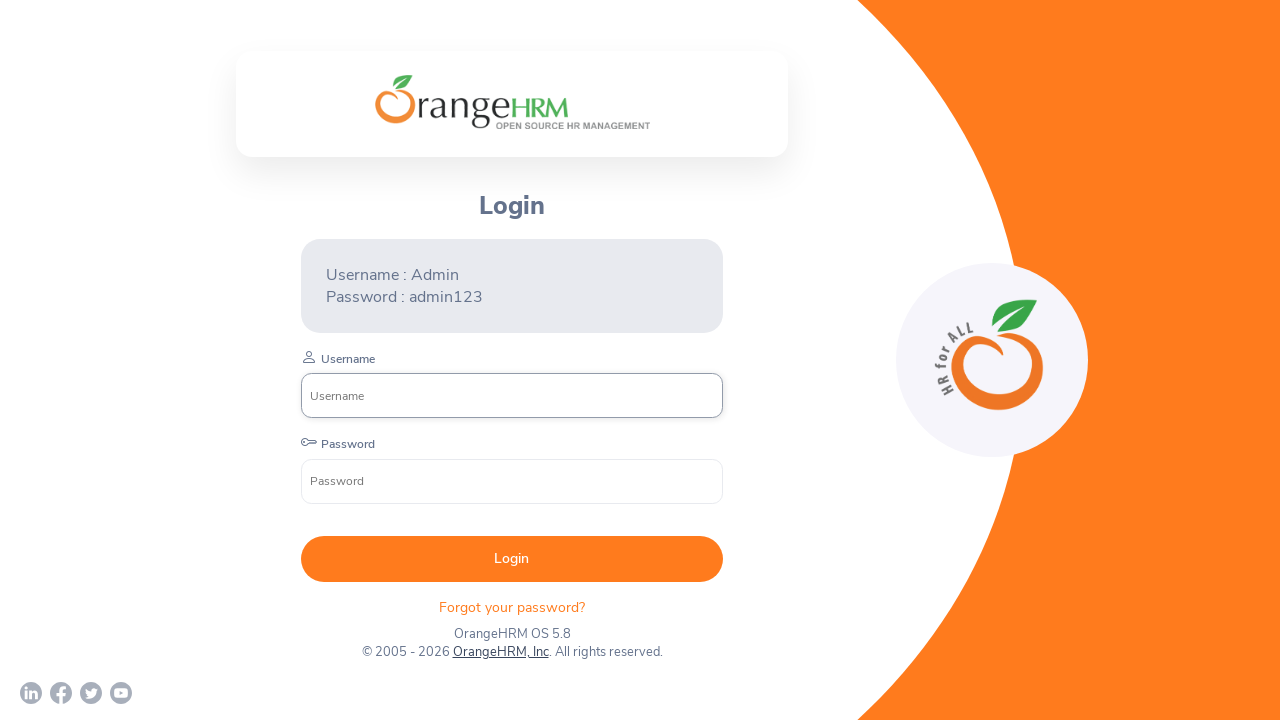

Retrieved class attribute from login button: oxd-button oxd-button--medium oxd-button--main orangehrm-login-button
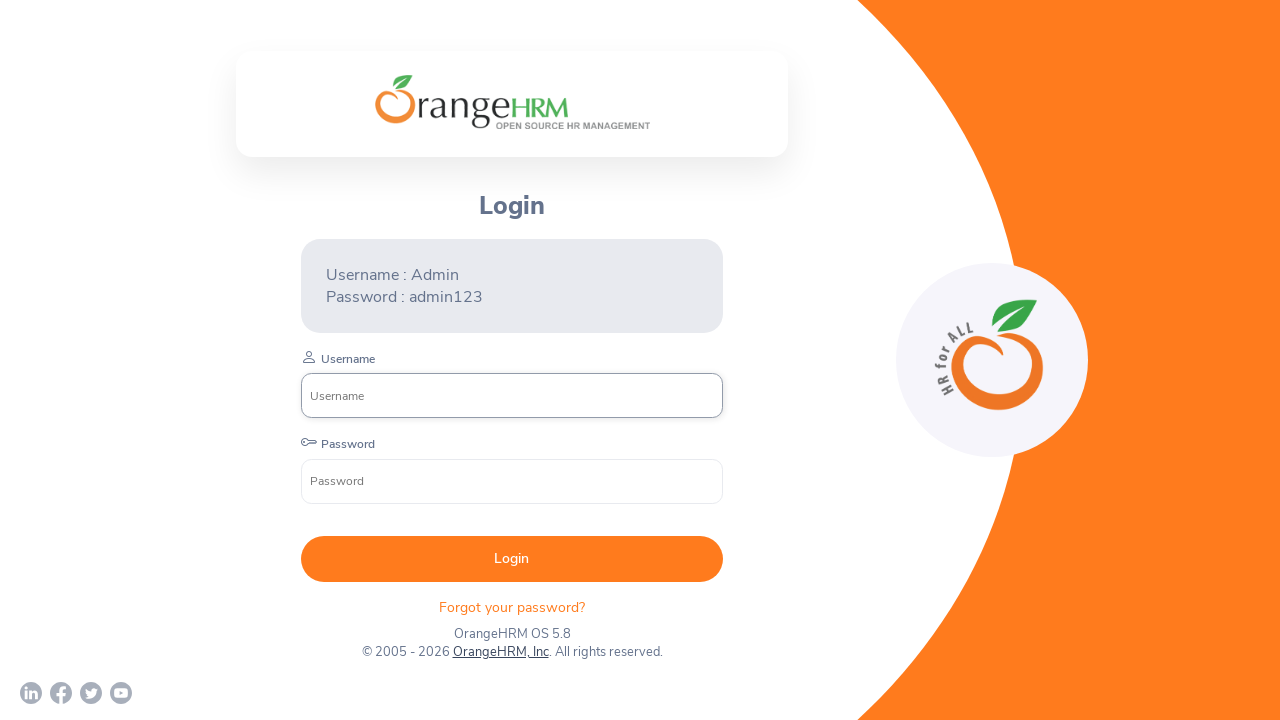

Printed login button class attribute value to console
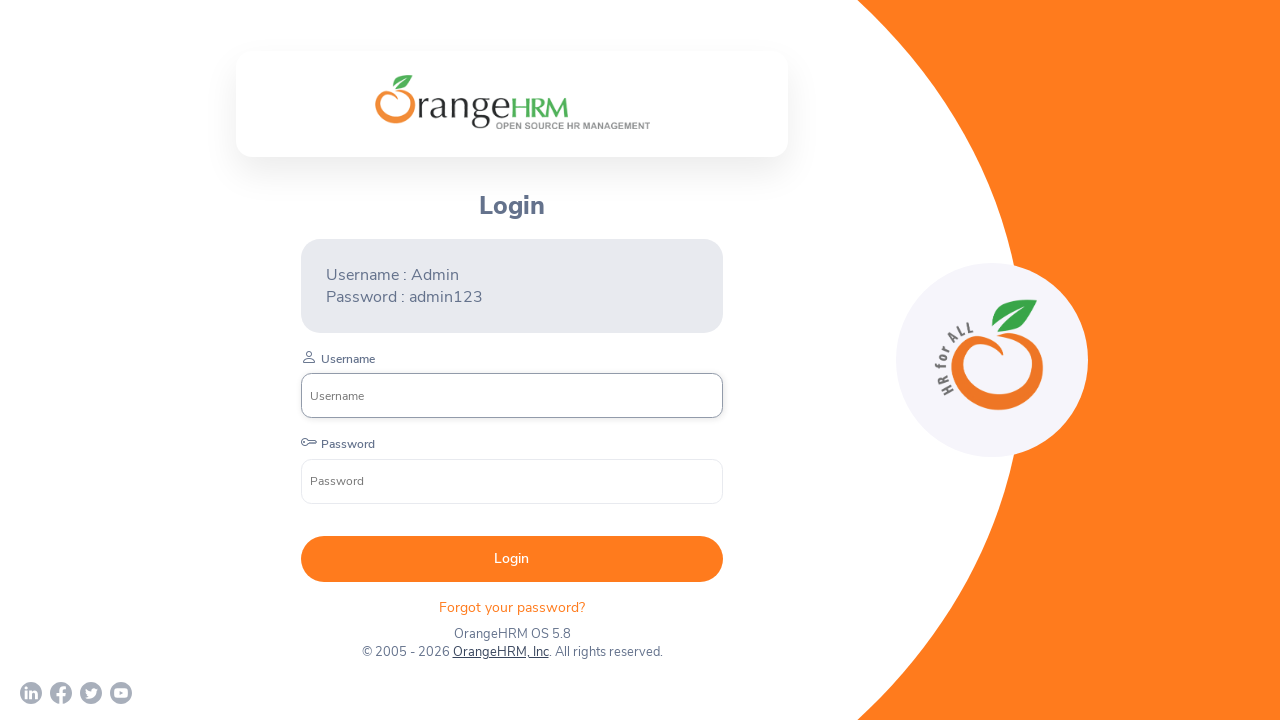

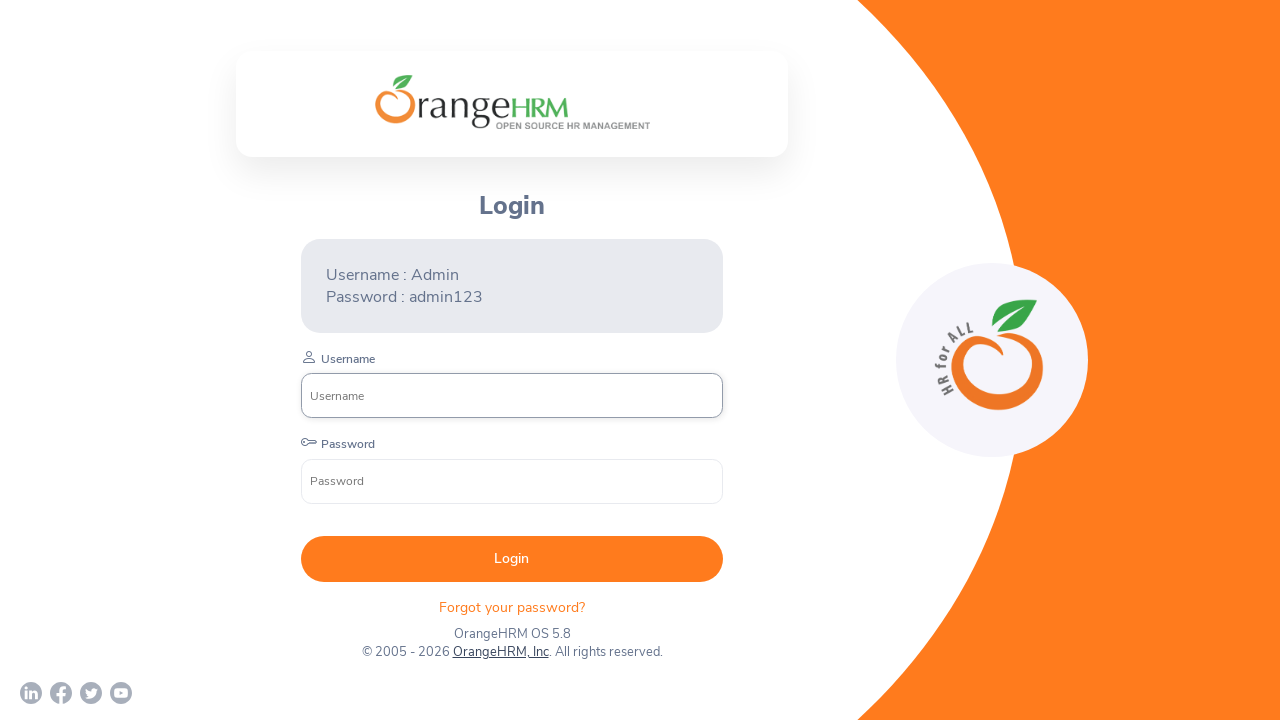